Tests JavaScript alert handling by interacting with three types of alerts: simple alert, confirmation dialog, and prompt dialog

Starting URL: https://the-internet.herokuapp.com/javascript_alerts

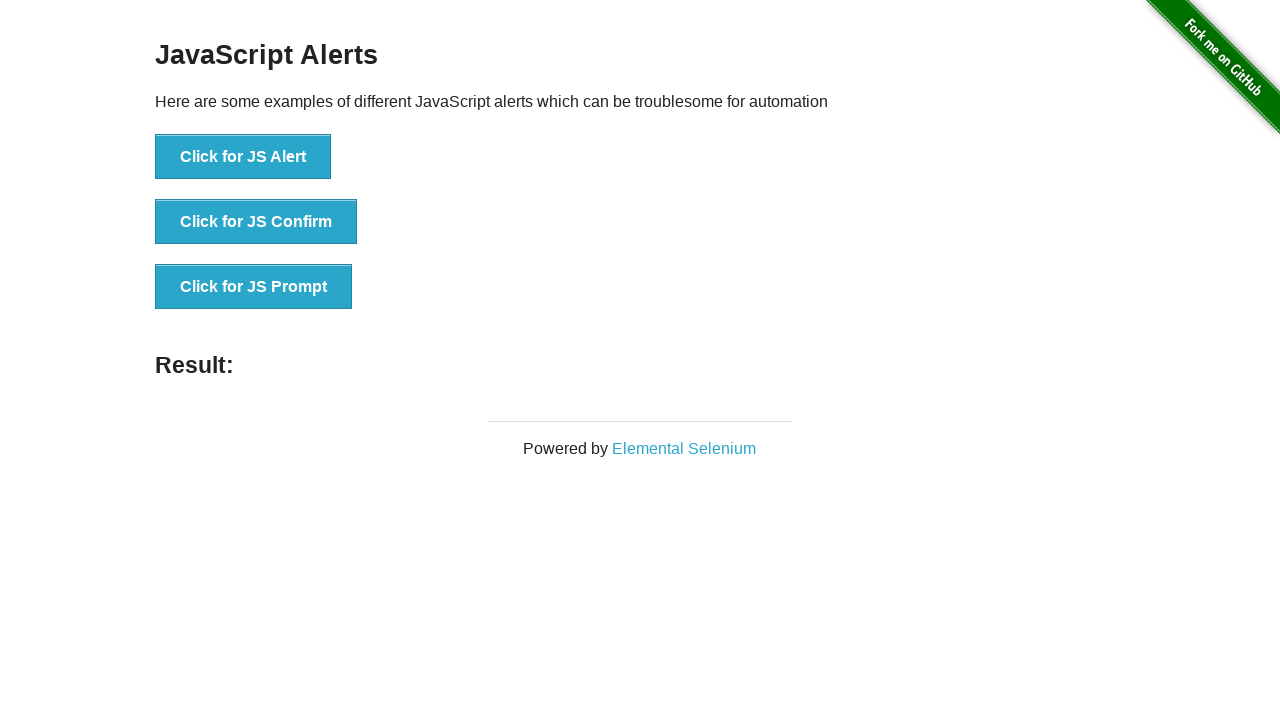

Clicked button to trigger JavaScript alert at (243, 157) on xpath=//button[normalize-space()='Click for JS Alert']
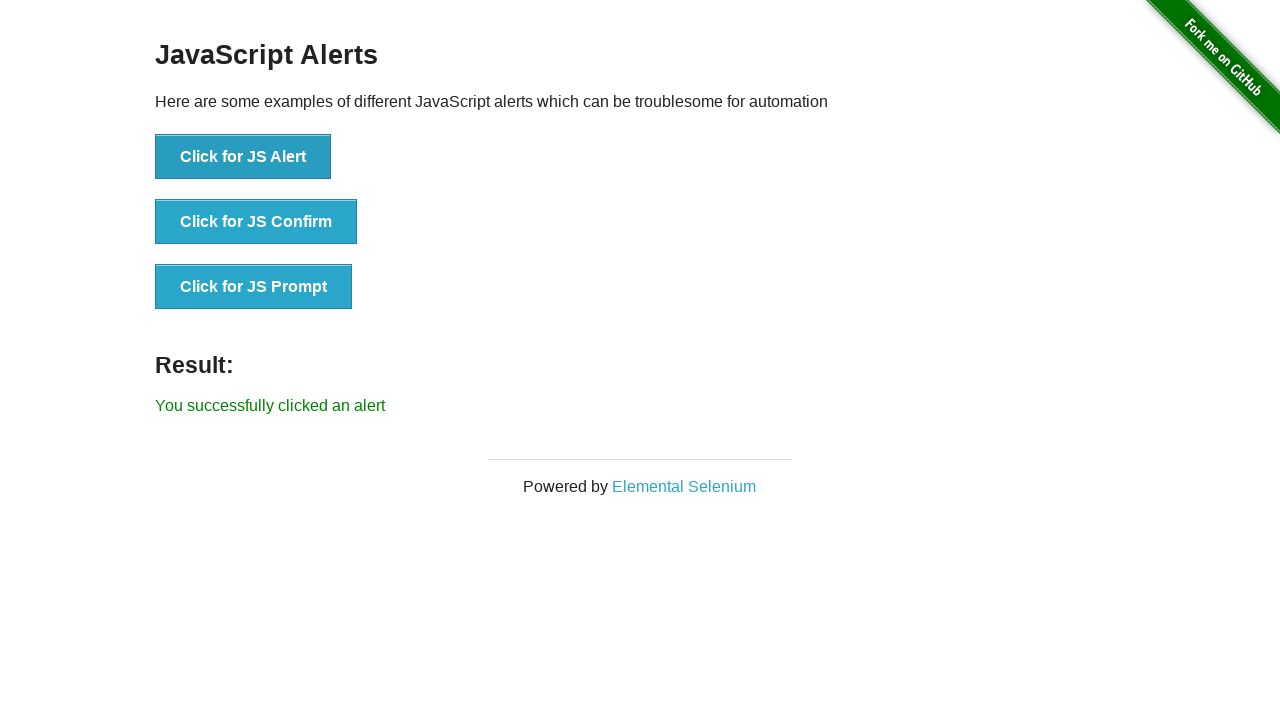

Set dialog handler to accept the alert
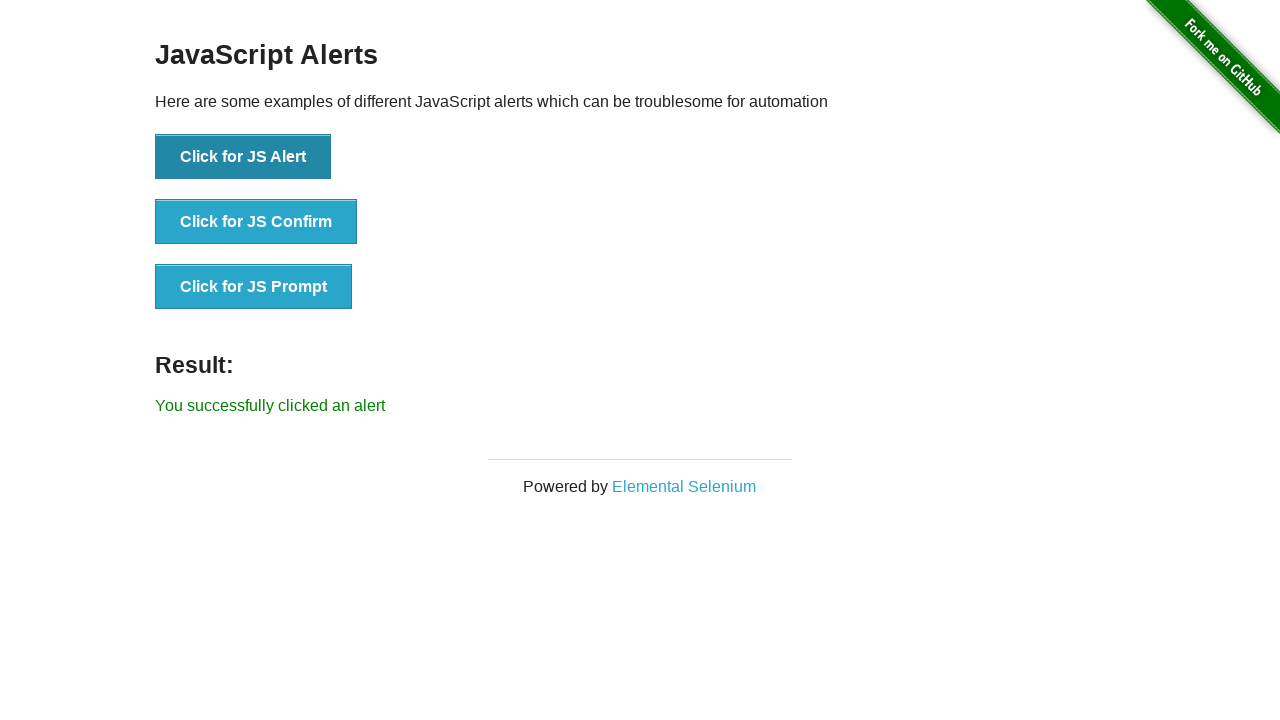

Retrieved result text after accepting simple alert
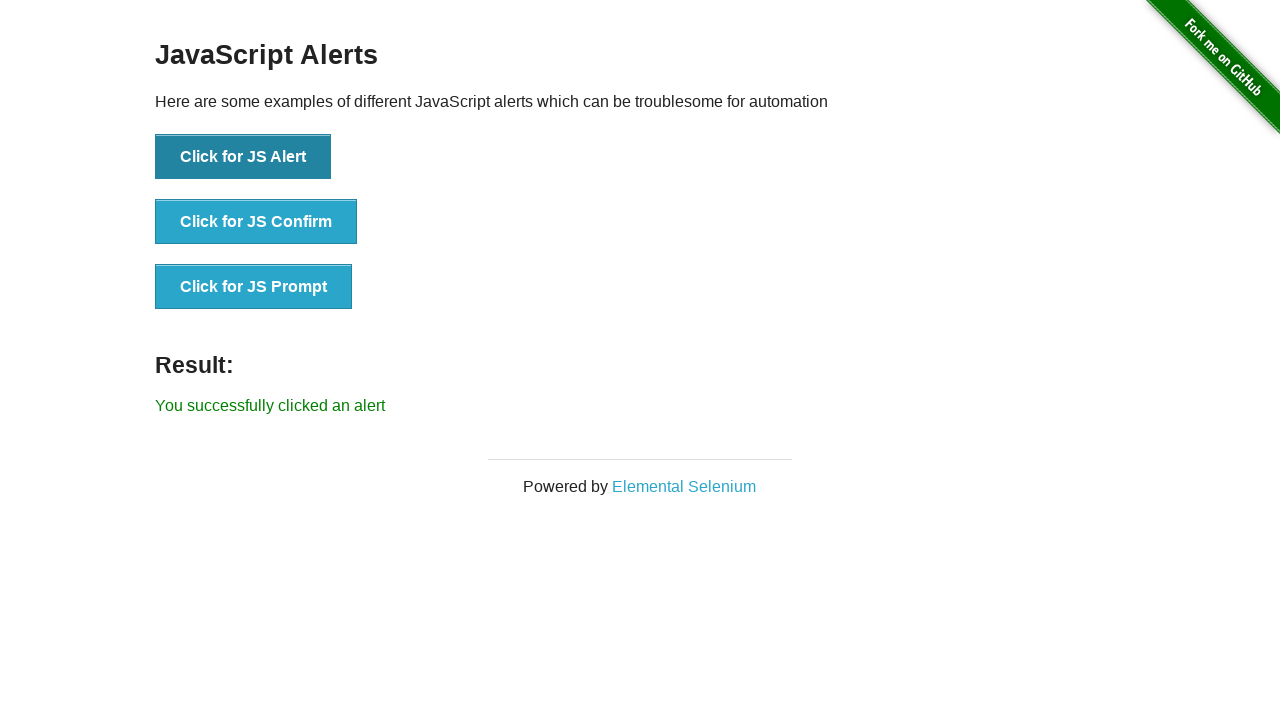

Clicked button to trigger JavaScript confirm dialog at (256, 222) on xpath=//button[normalize-space()='Click for JS Confirm']
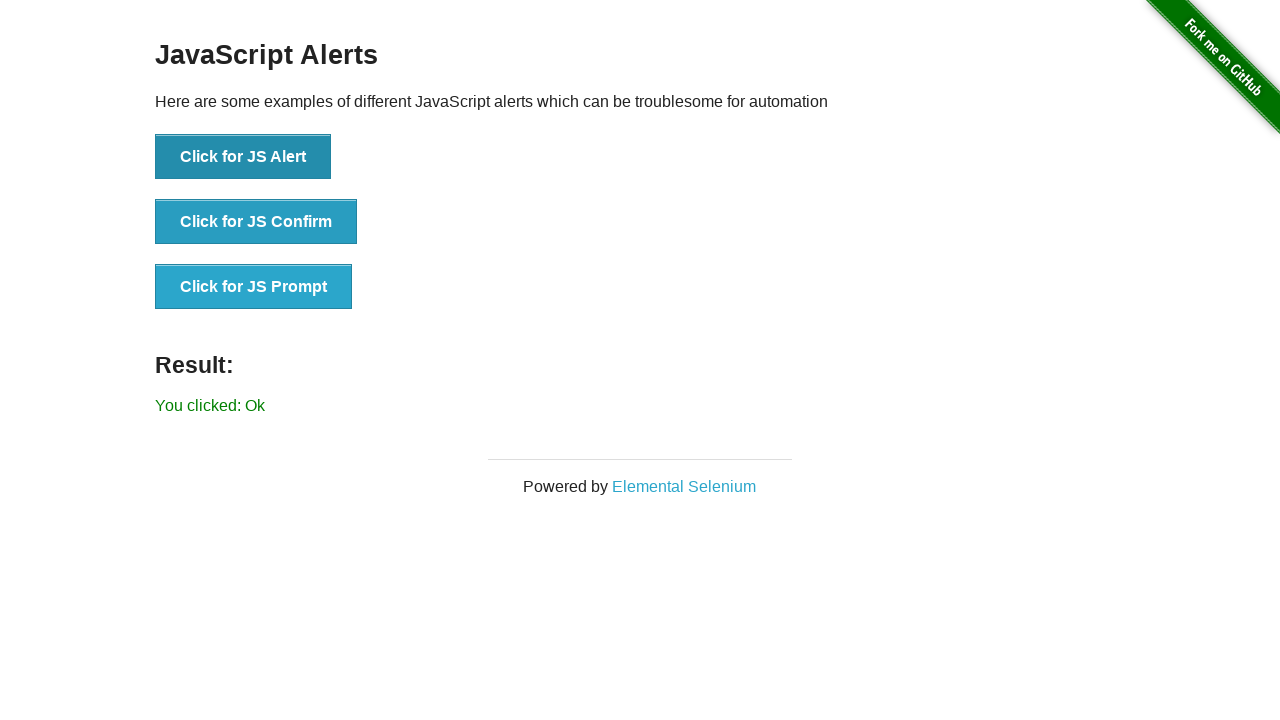

Retrieved result text after accepting confirmation dialog
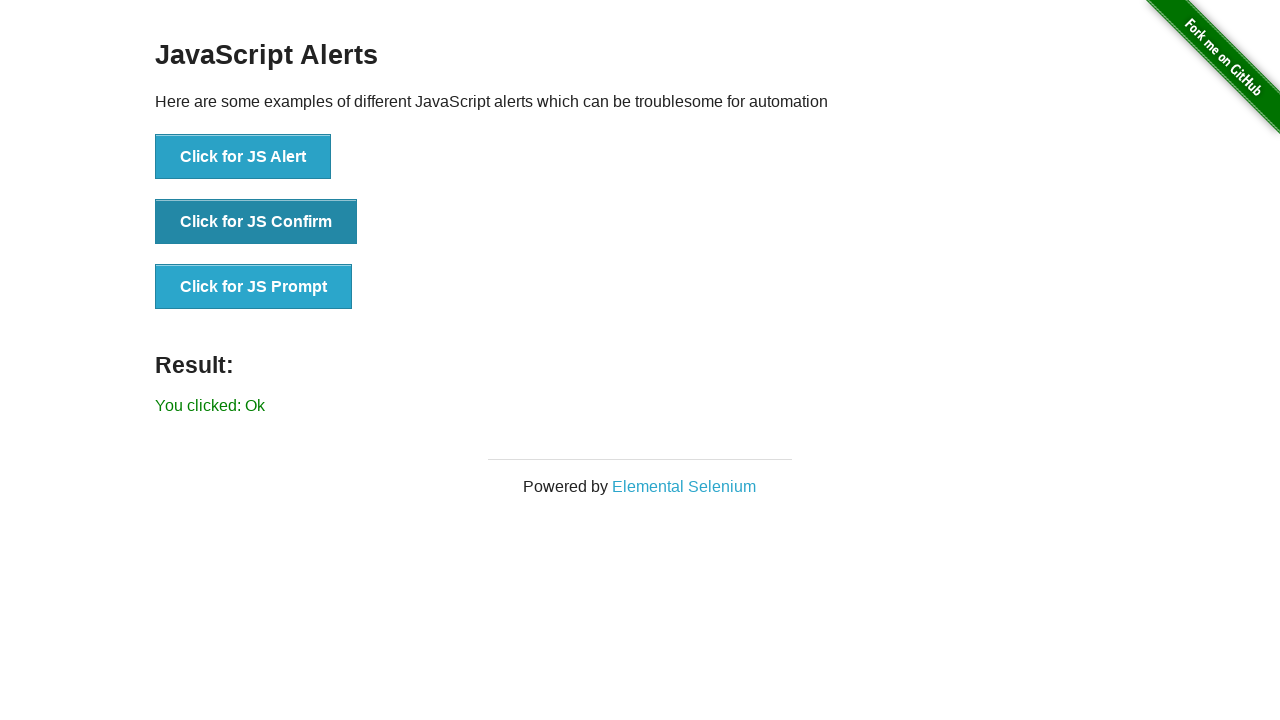

Clicked button to trigger JavaScript confirm dialog again at (256, 222) on xpath=//button[normalize-space()='Click for JS Confirm']
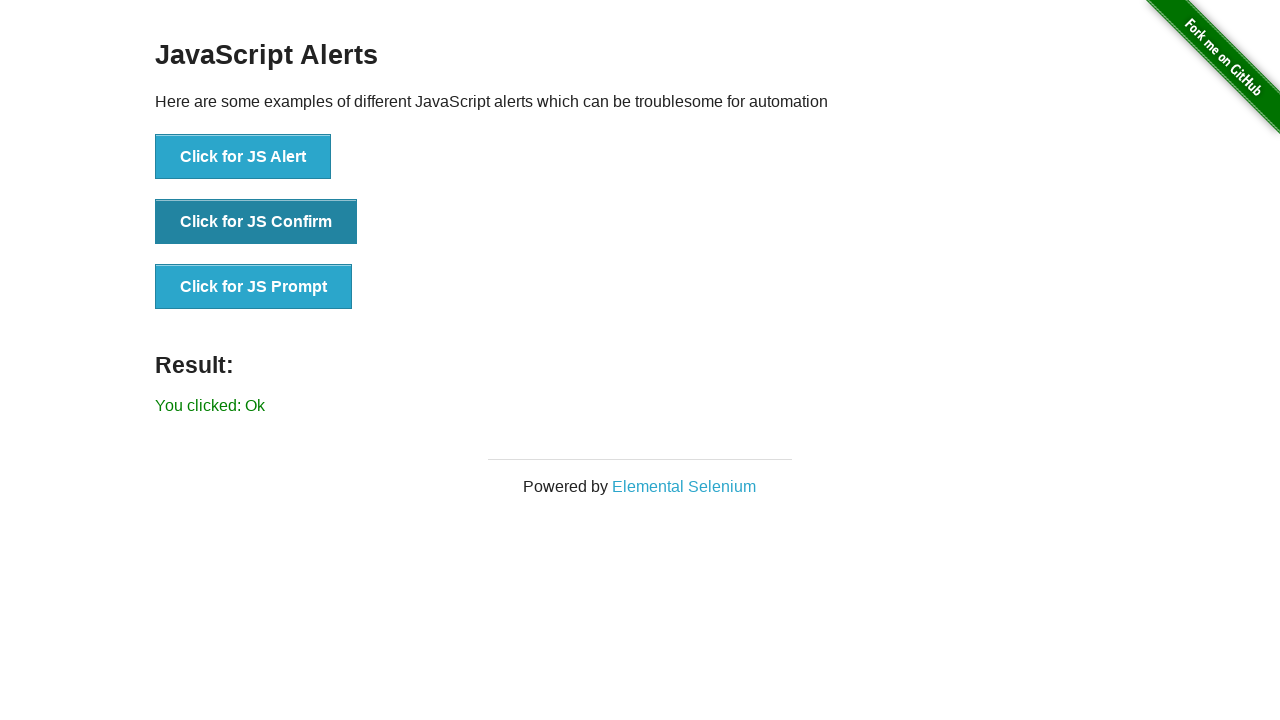

Set dialog handler to dismiss the confirmation dialog
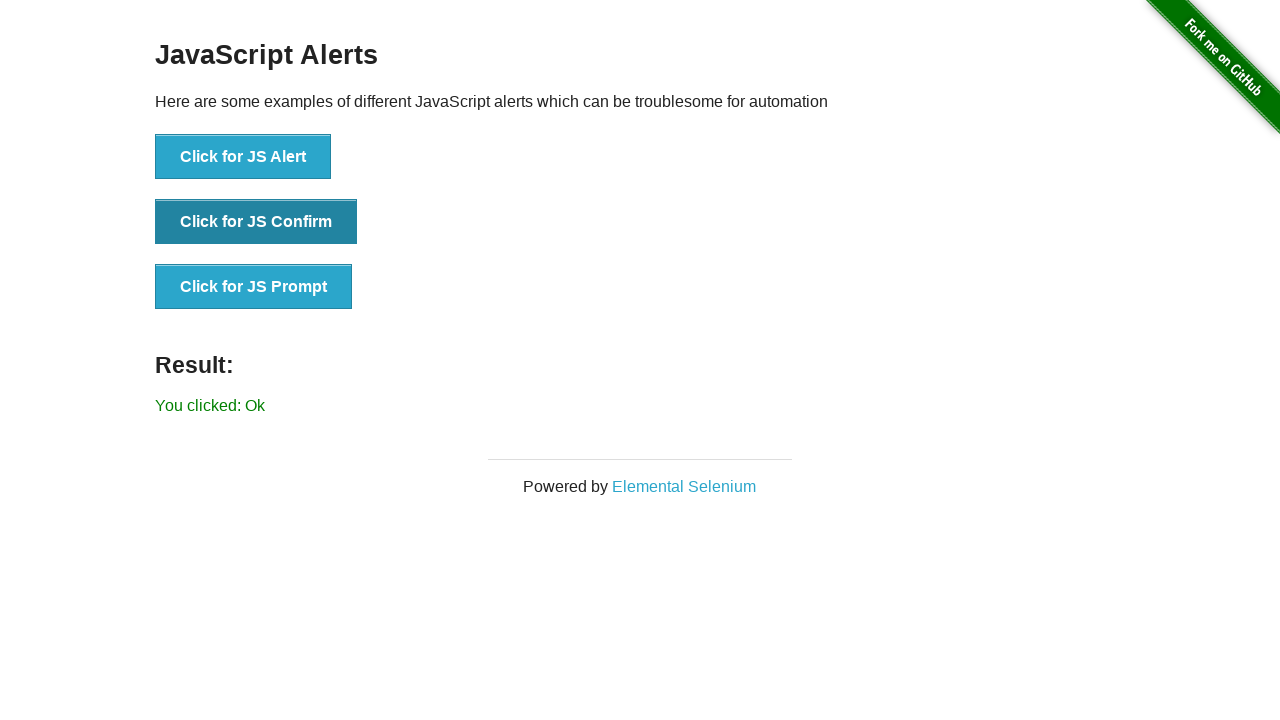

Retrieved result text after dismissing confirmation dialog
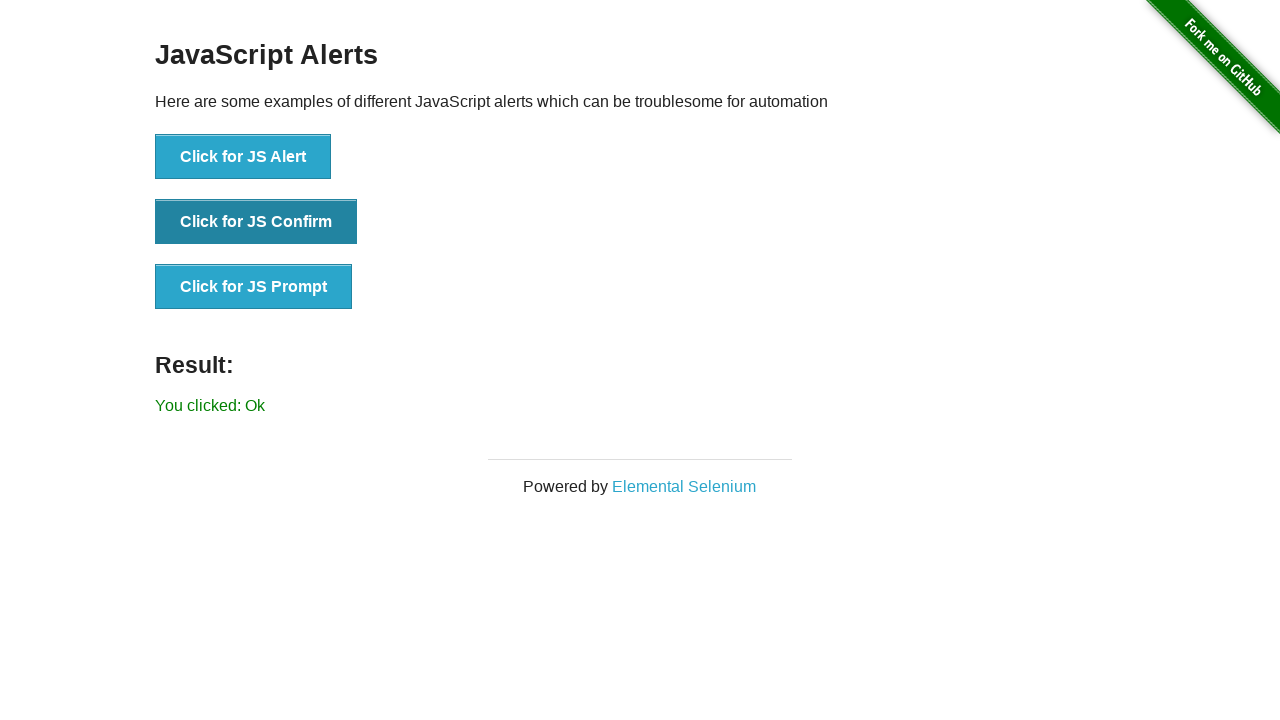

Clicked button to trigger JavaScript prompt dialog at (254, 287) on xpath=//button[normalize-space()='Click for JS Prompt']
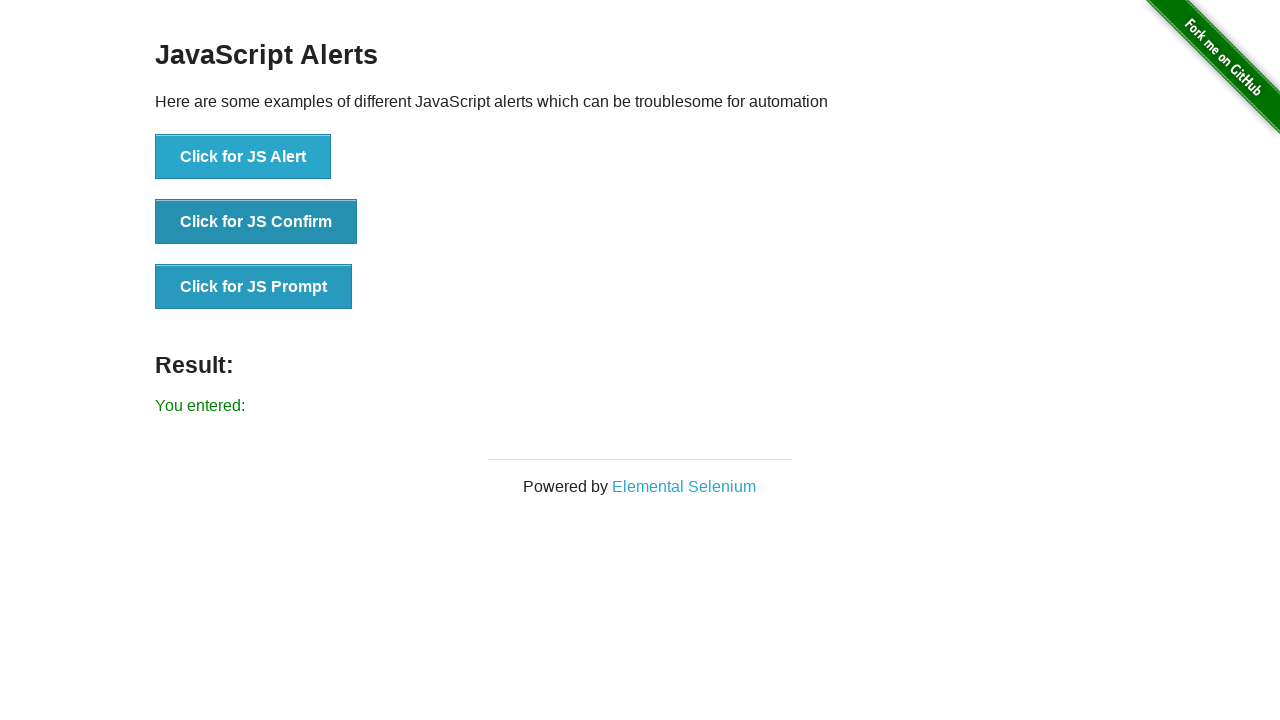

Set dialog handler to accept prompt with text 'Hello!!!'
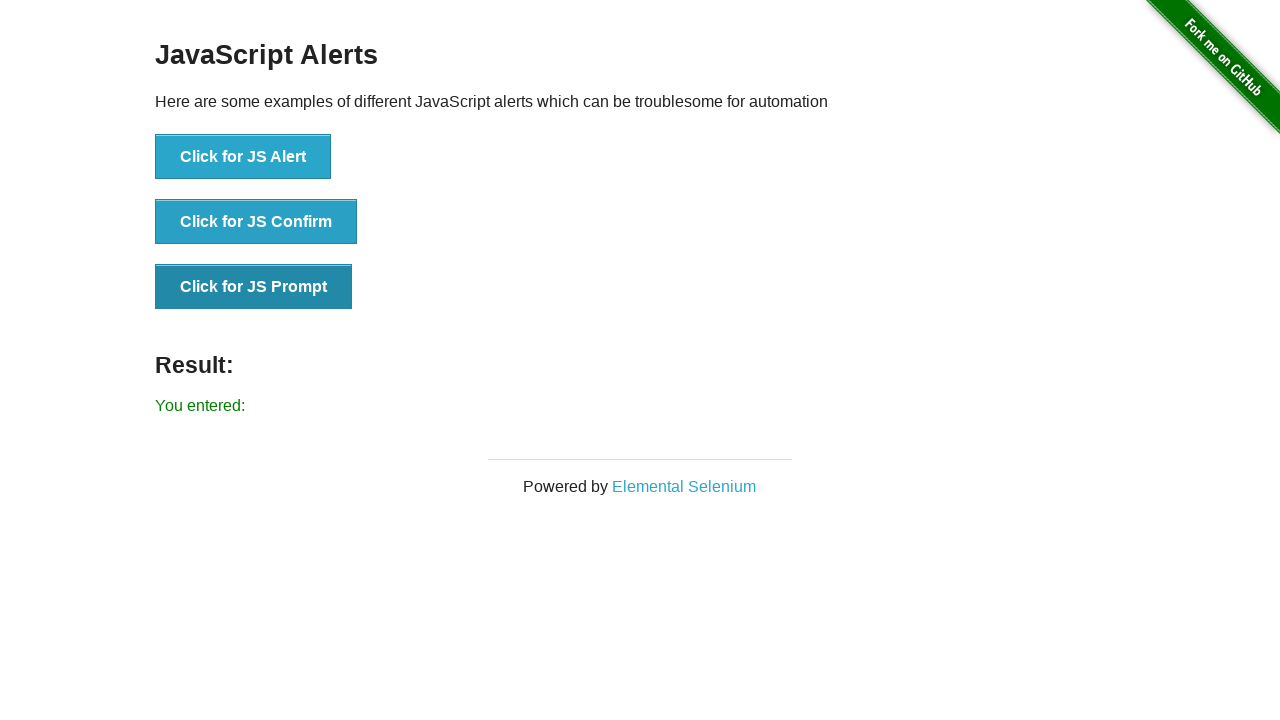

Retrieved final result text after accepting prompt dialog with text input
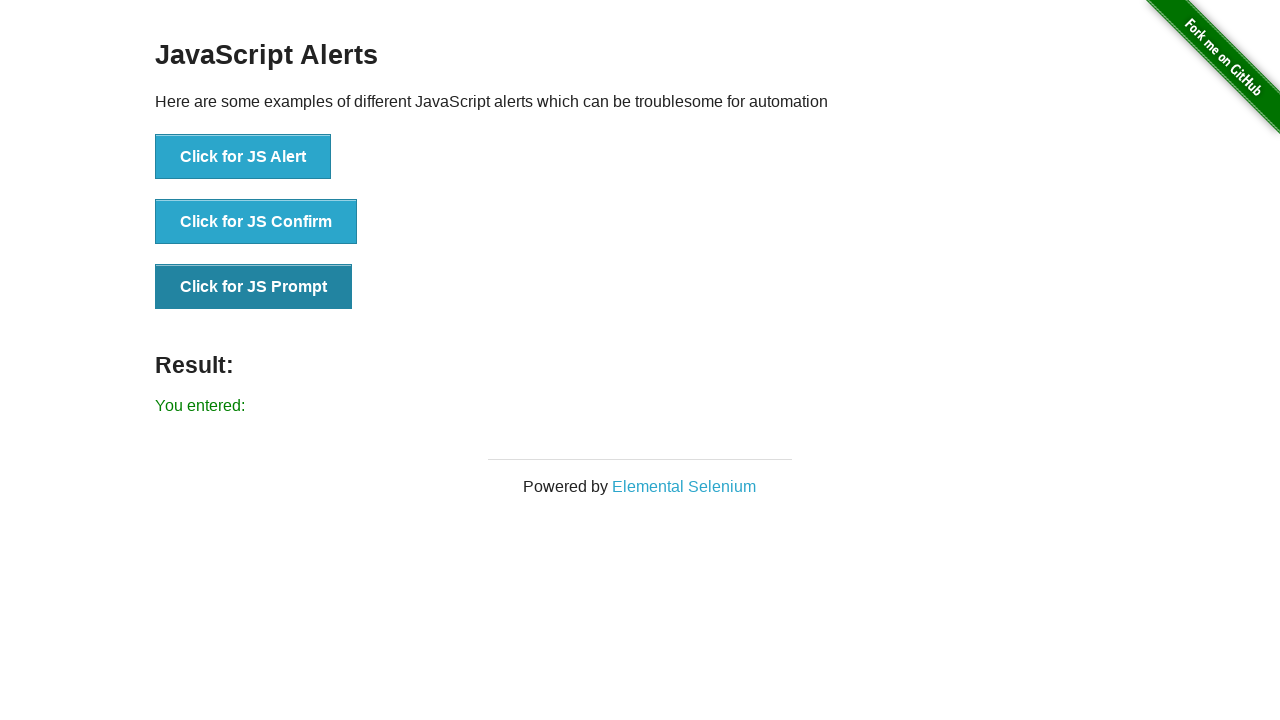

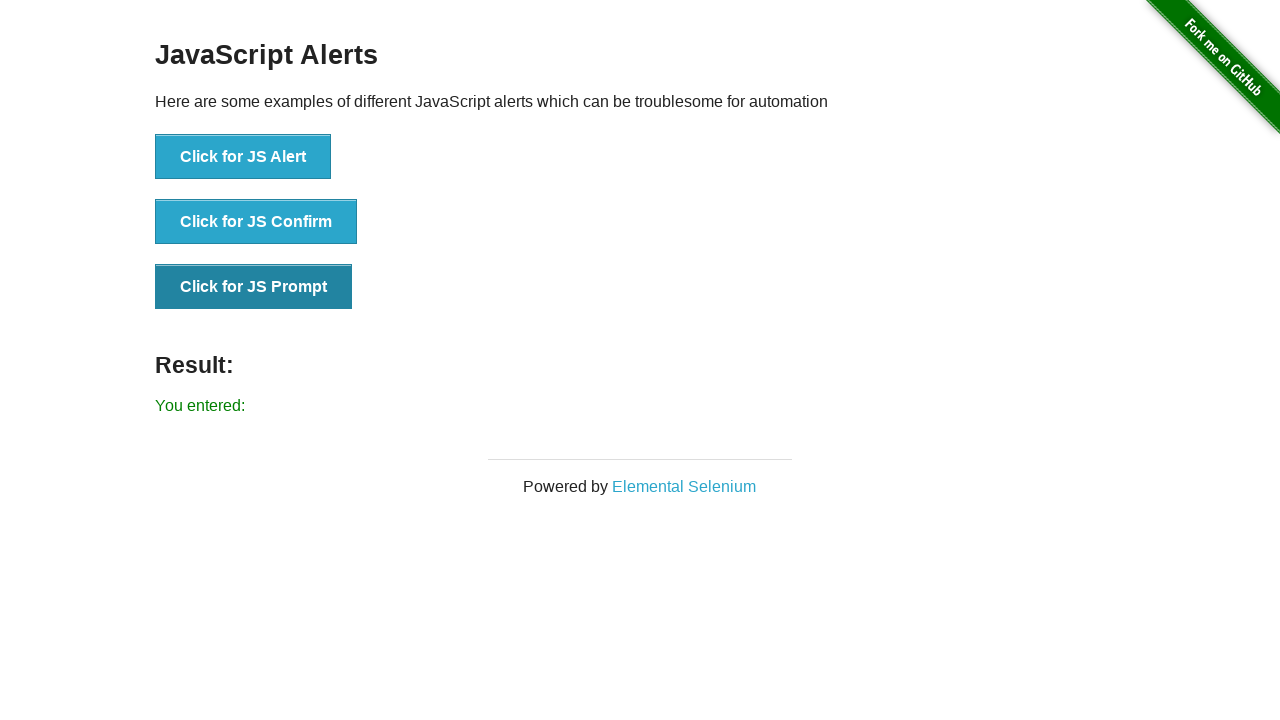